Navigates to the Platzi website homepage

Starting URL: https://platzi.com

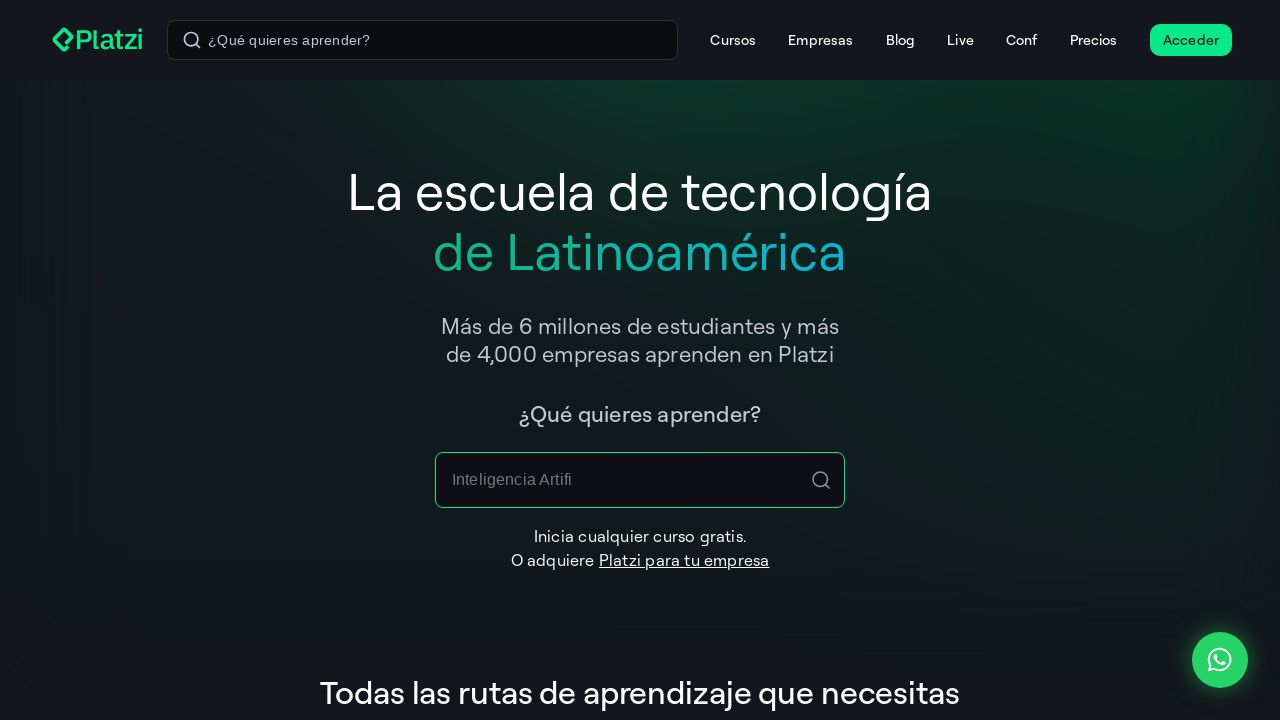

Navigated to Platzi homepage at https://platzi.com
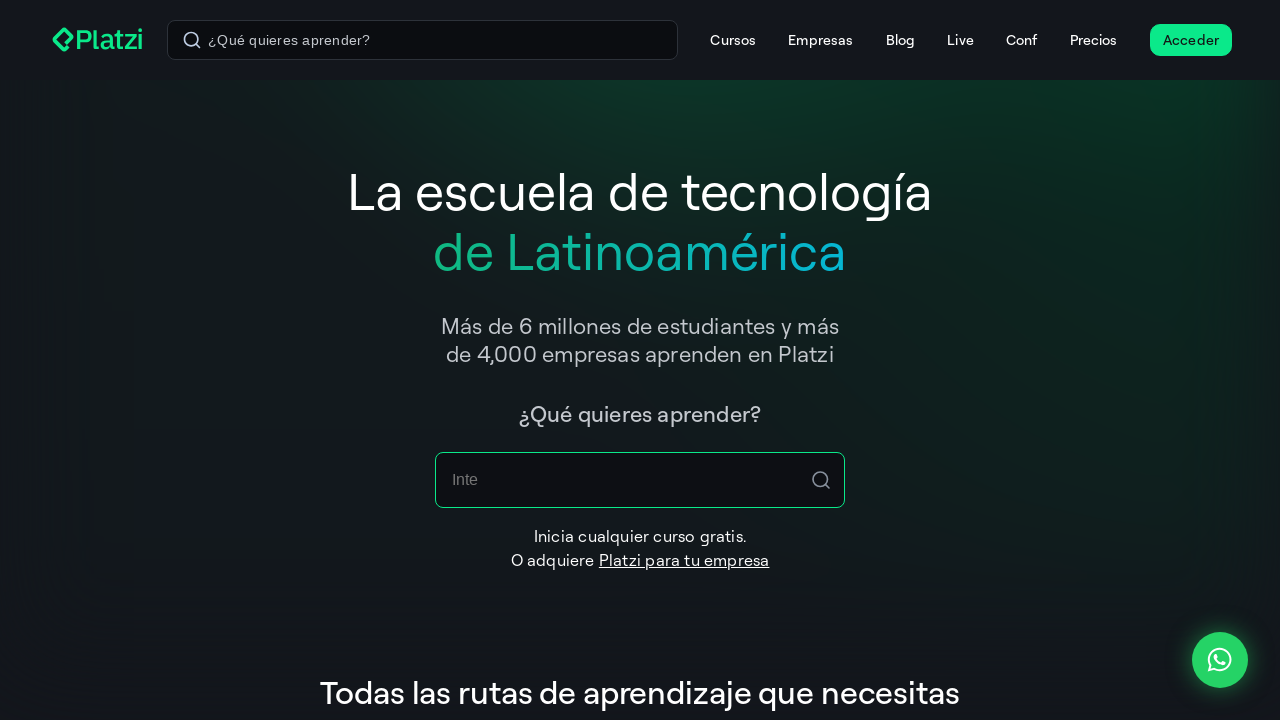

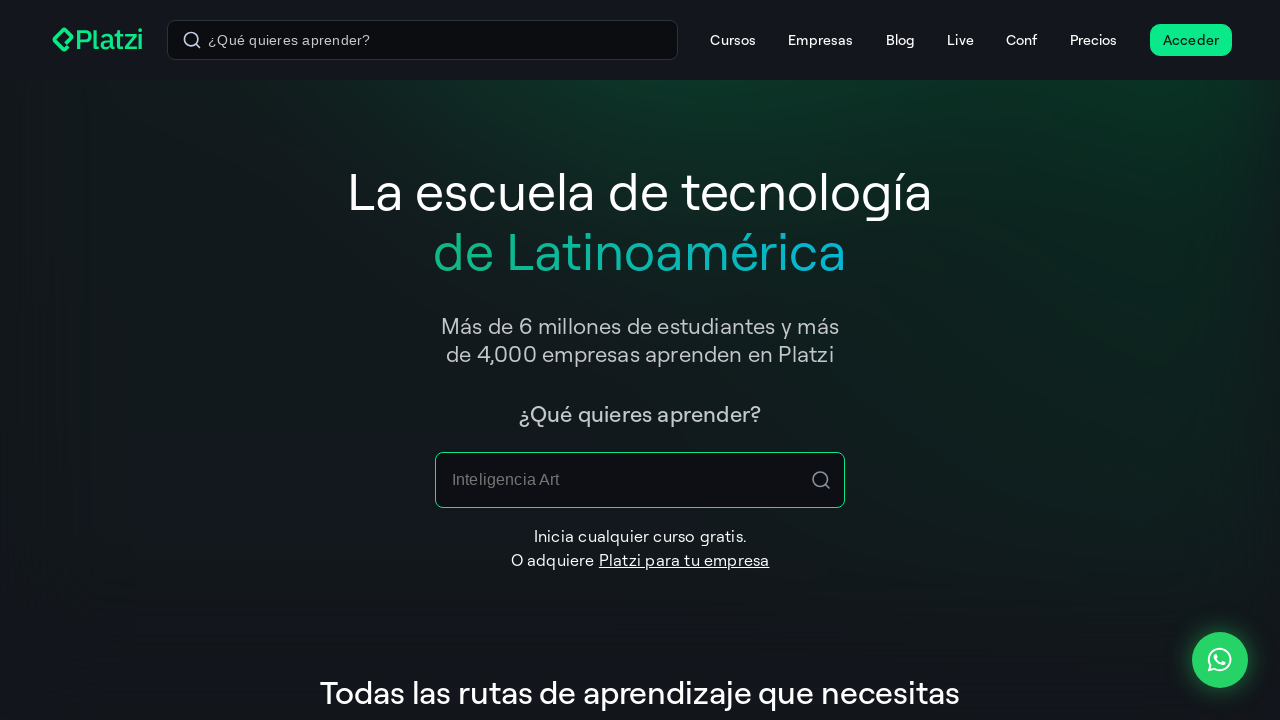